Tests date picker functionality by selecting a specific date (year, month, day) and verifying the selected values are correctly displayed in the input fields

Starting URL: https://rahulshettyacademy.com/seleniumPractise/#/offers

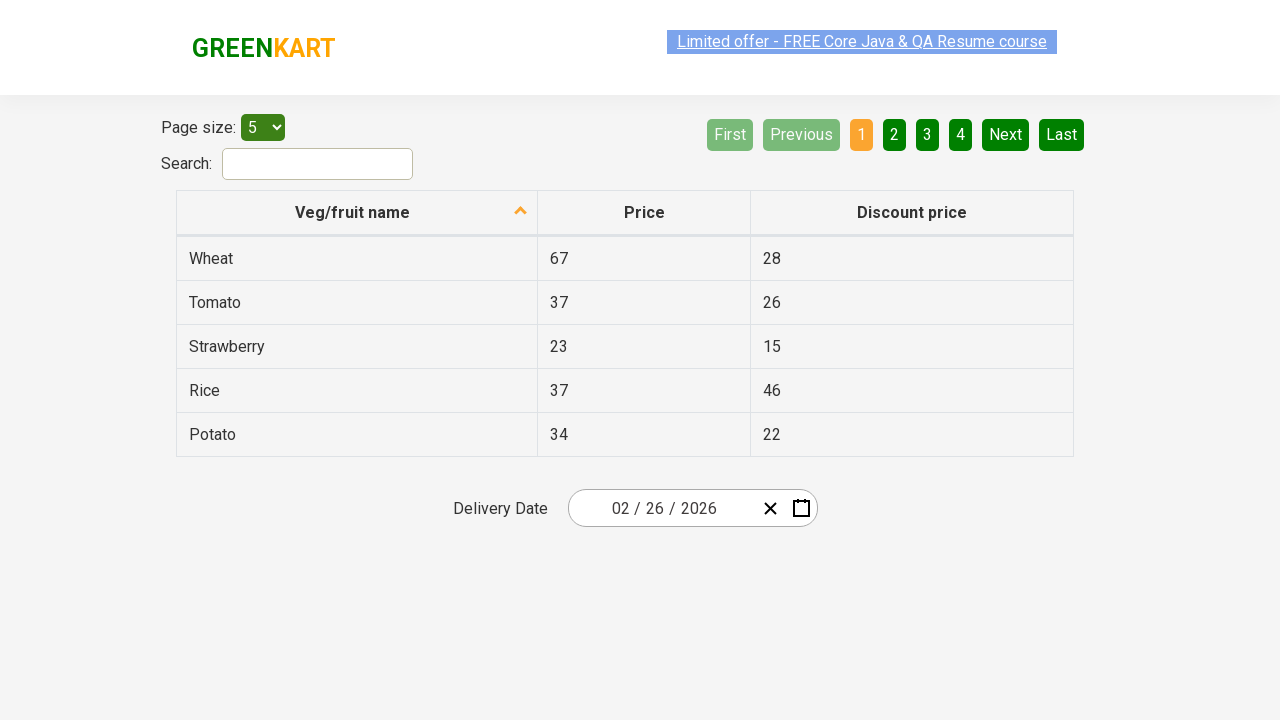

Clicked date picker input group to open date picker at (662, 508) on .react-date-picker__inputGroup
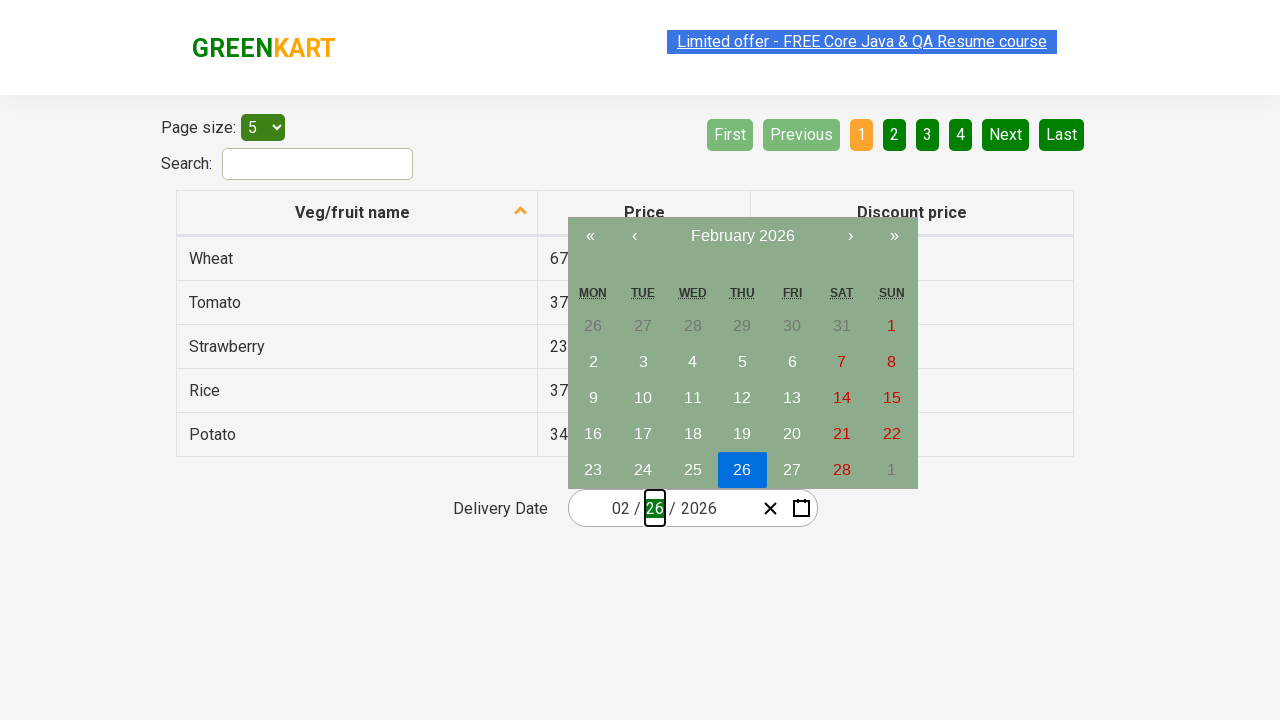

Clicked navigation label to move to month view at (742, 236) on .react-calendar__navigation__label
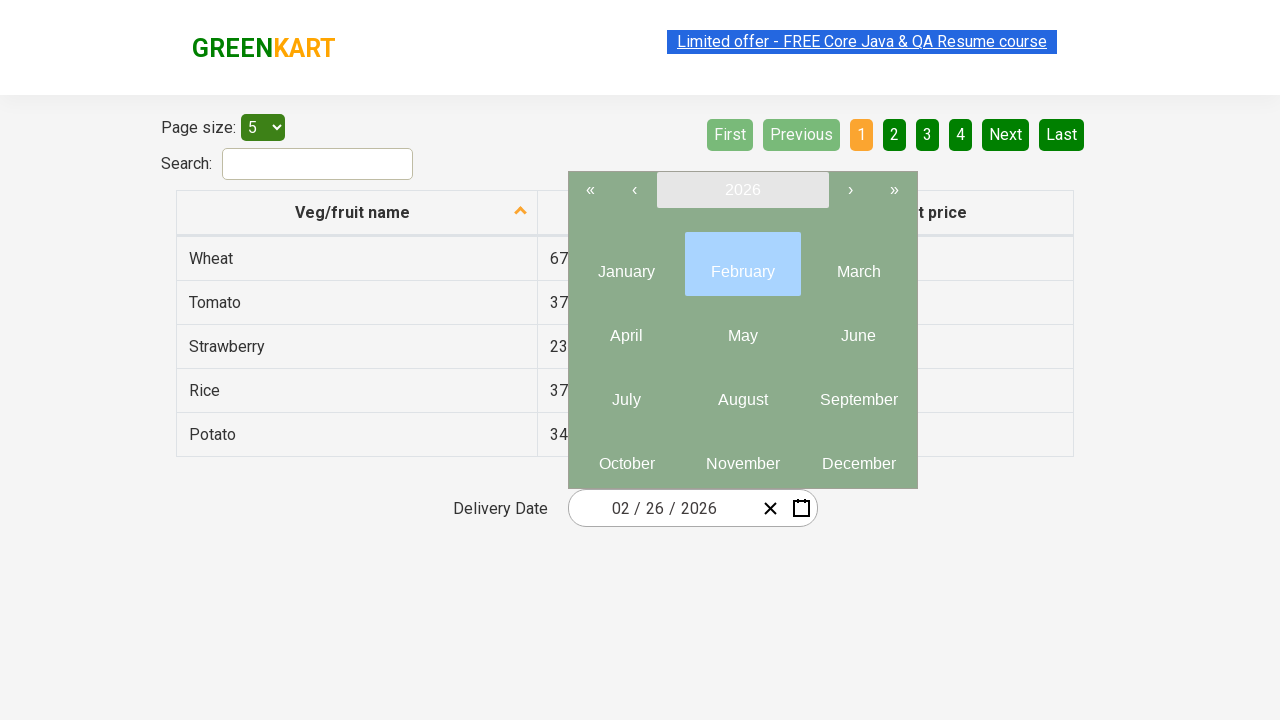

Clicked navigation label again to move to year view at (742, 190) on .react-calendar__navigation__label
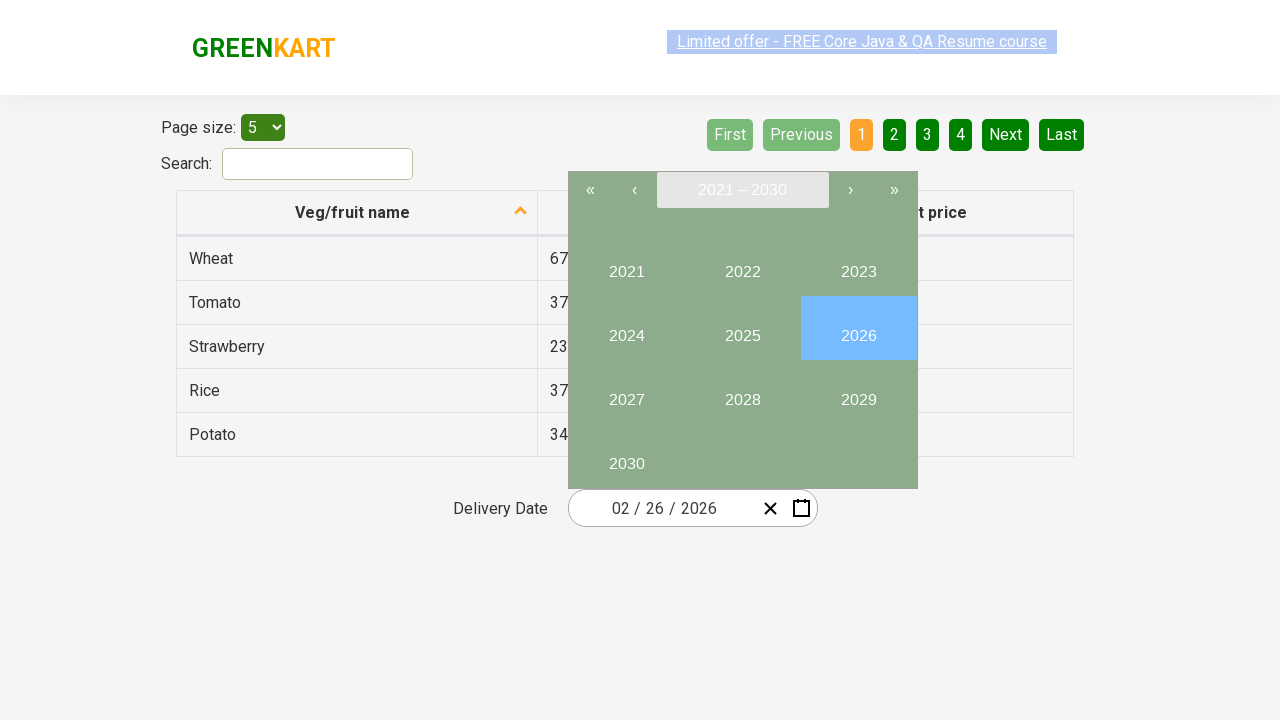

Selected year 2025 from year picker at (742, 328) on button:has-text('2025')
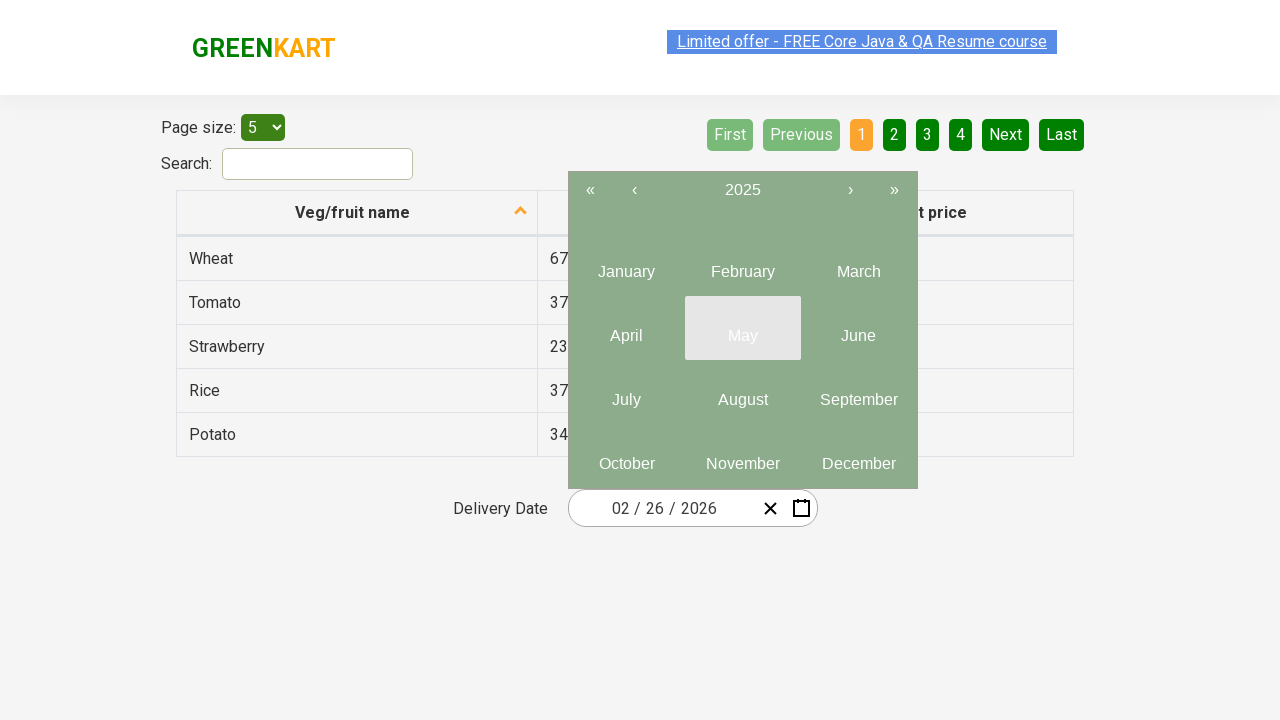

Selected month 6 from month picker at (858, 328) on .react-calendar__year-view__months__month >> nth=5
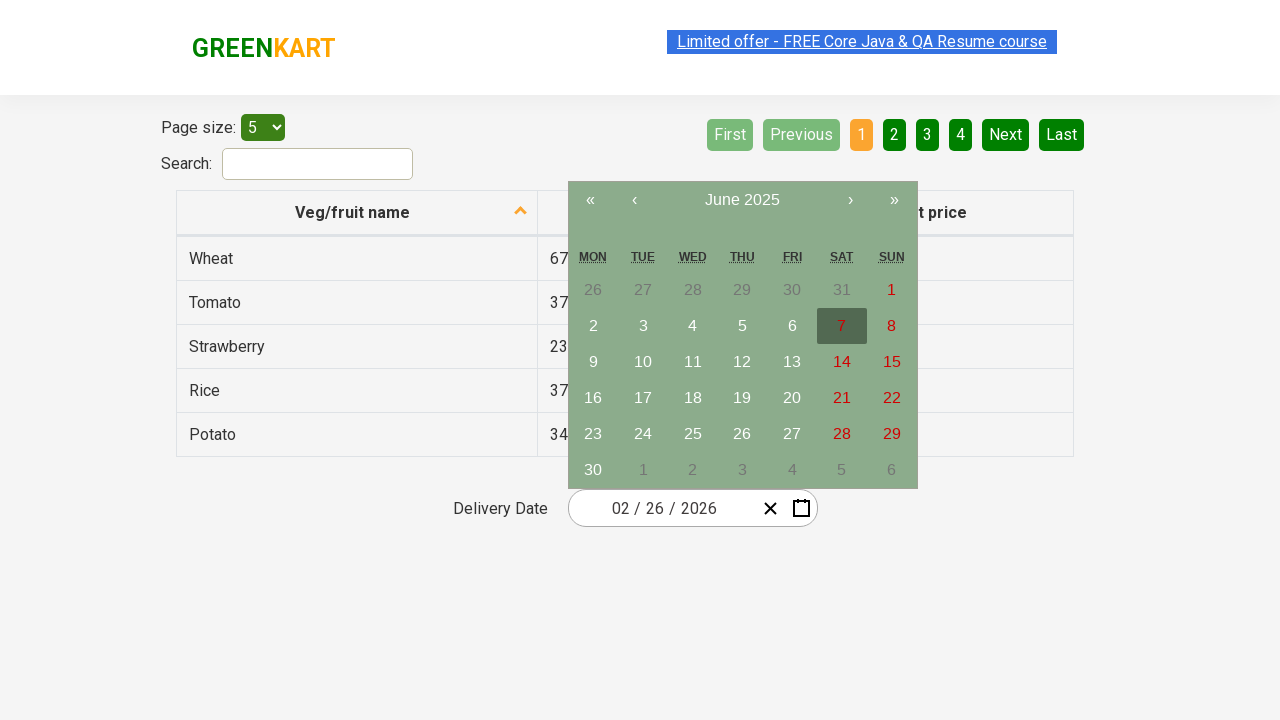

Selected day 12 from calendar at (742, 362) on abbr:has-text('12')
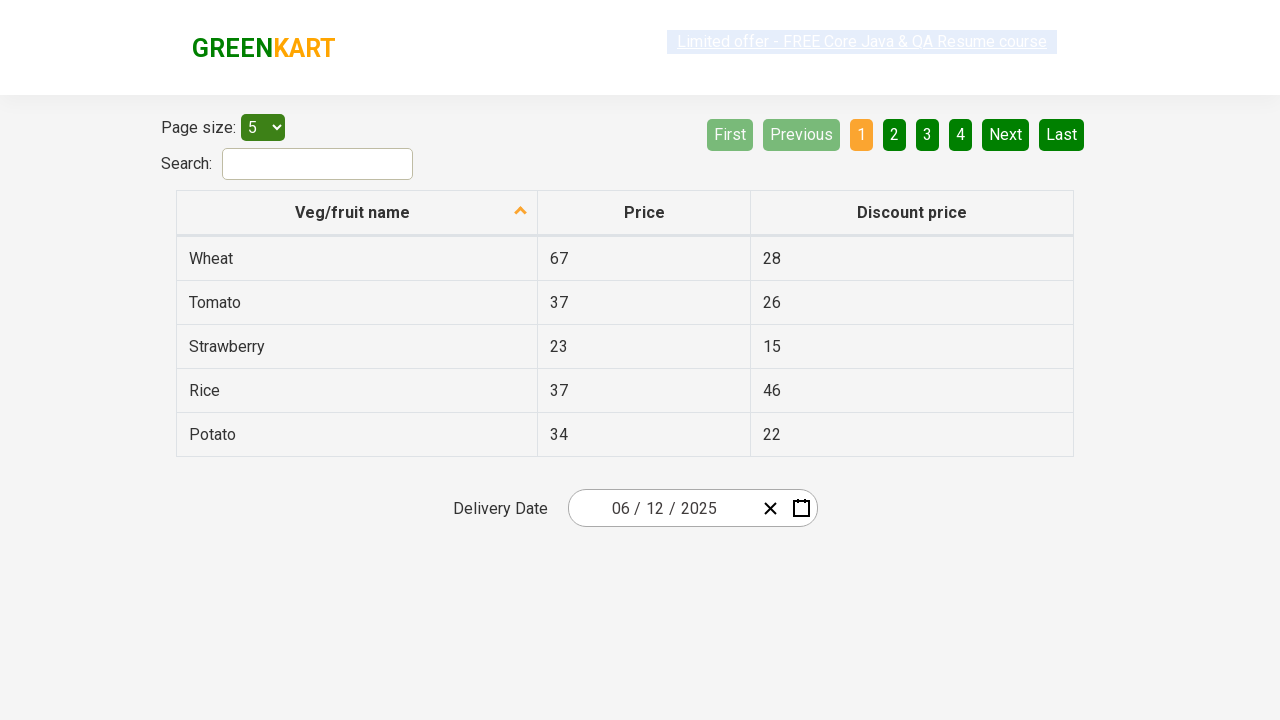

Verified input field 0 contains expected value 6
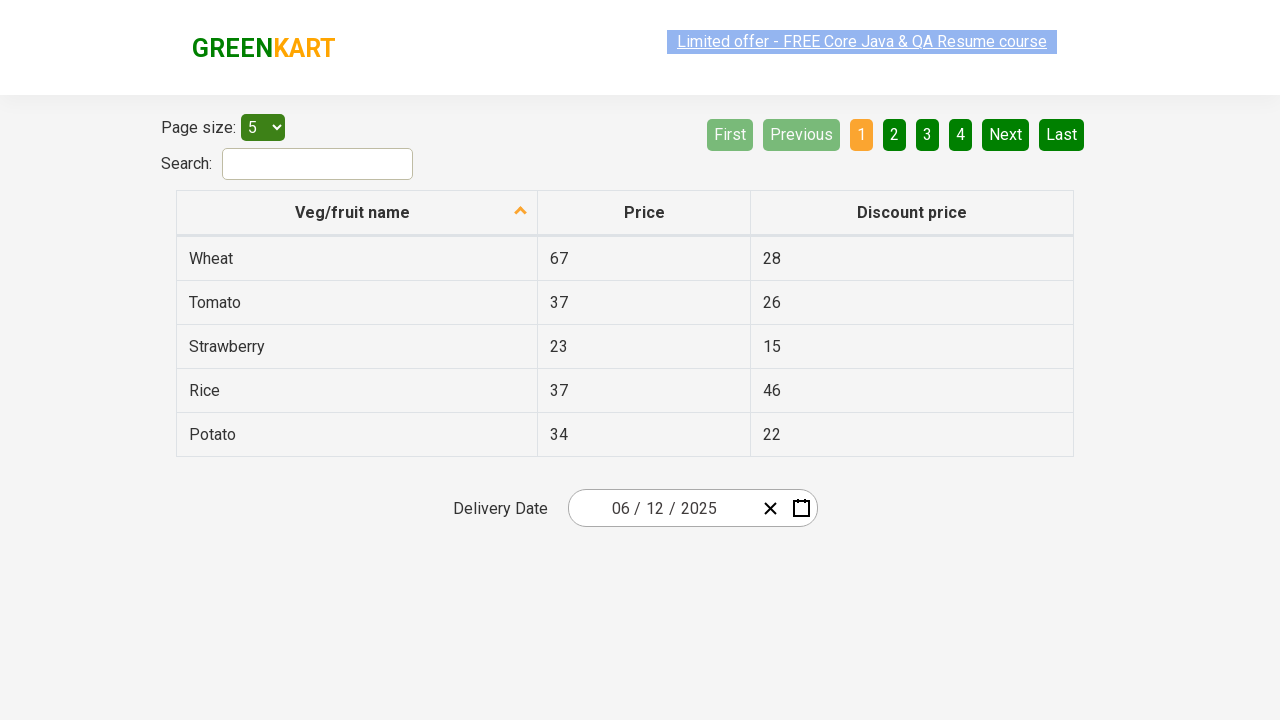

Verified input field 1 contains expected value 12
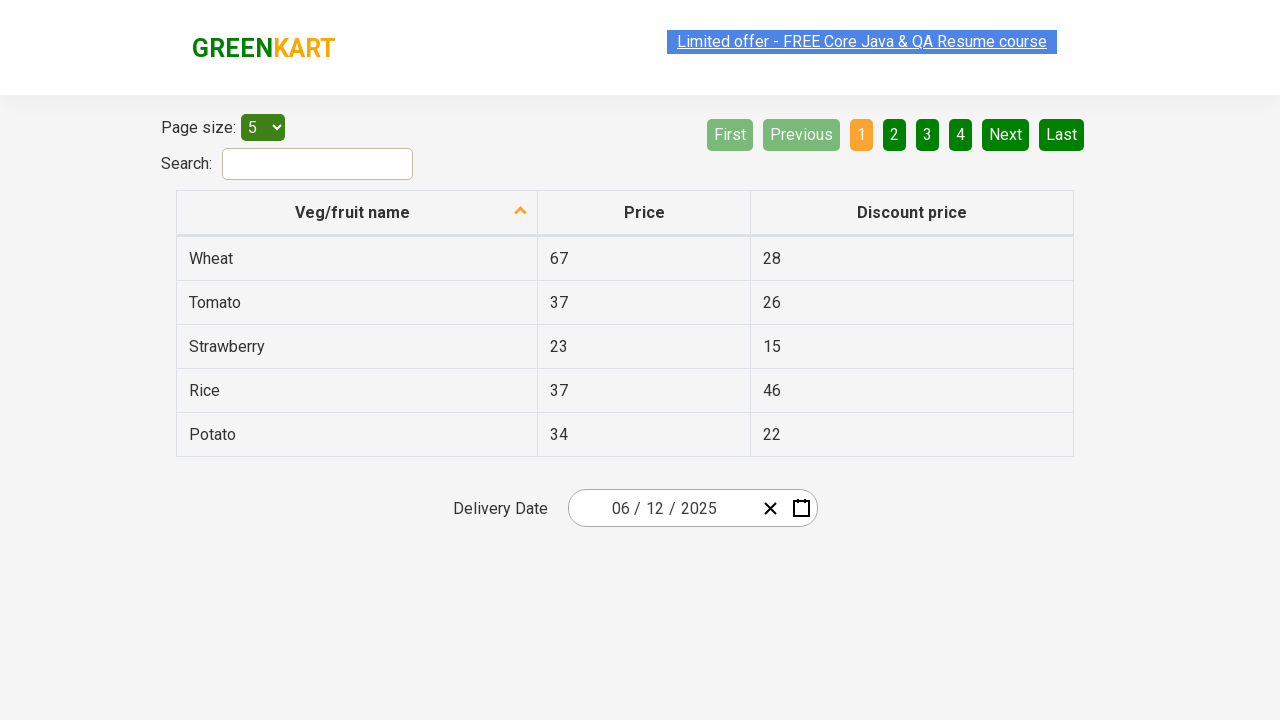

Verified input field 2 contains expected value 2025
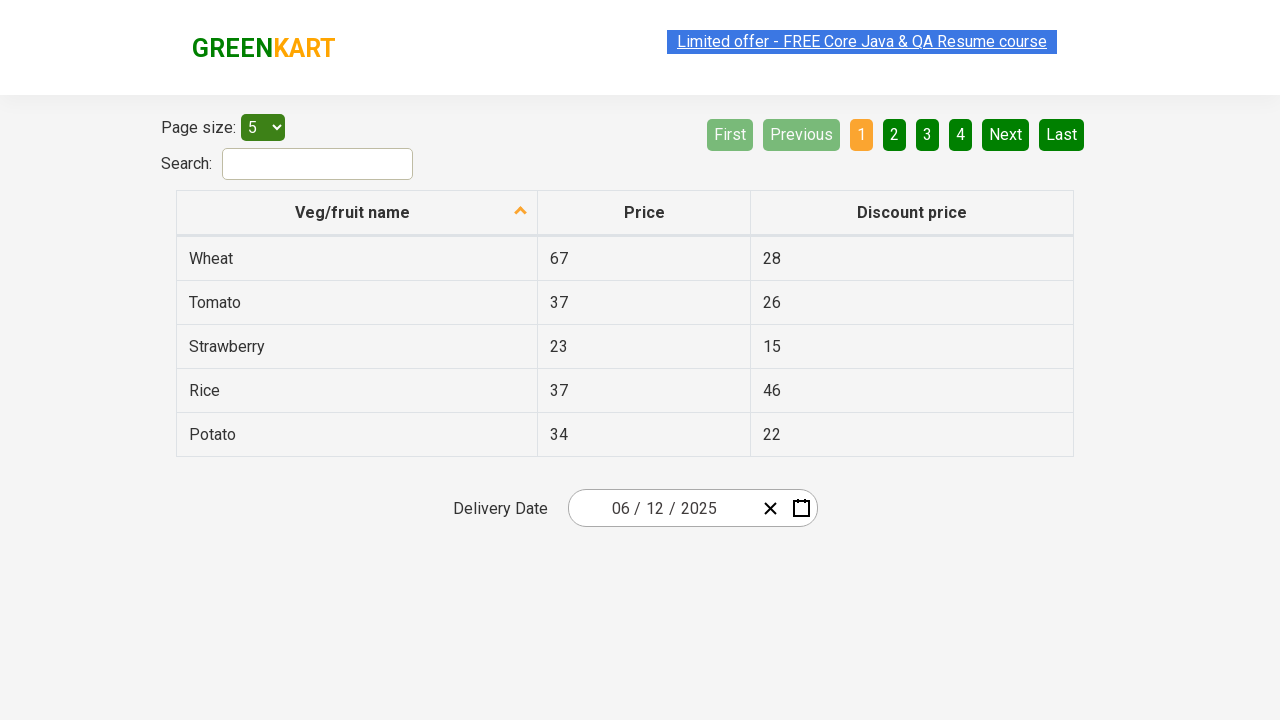

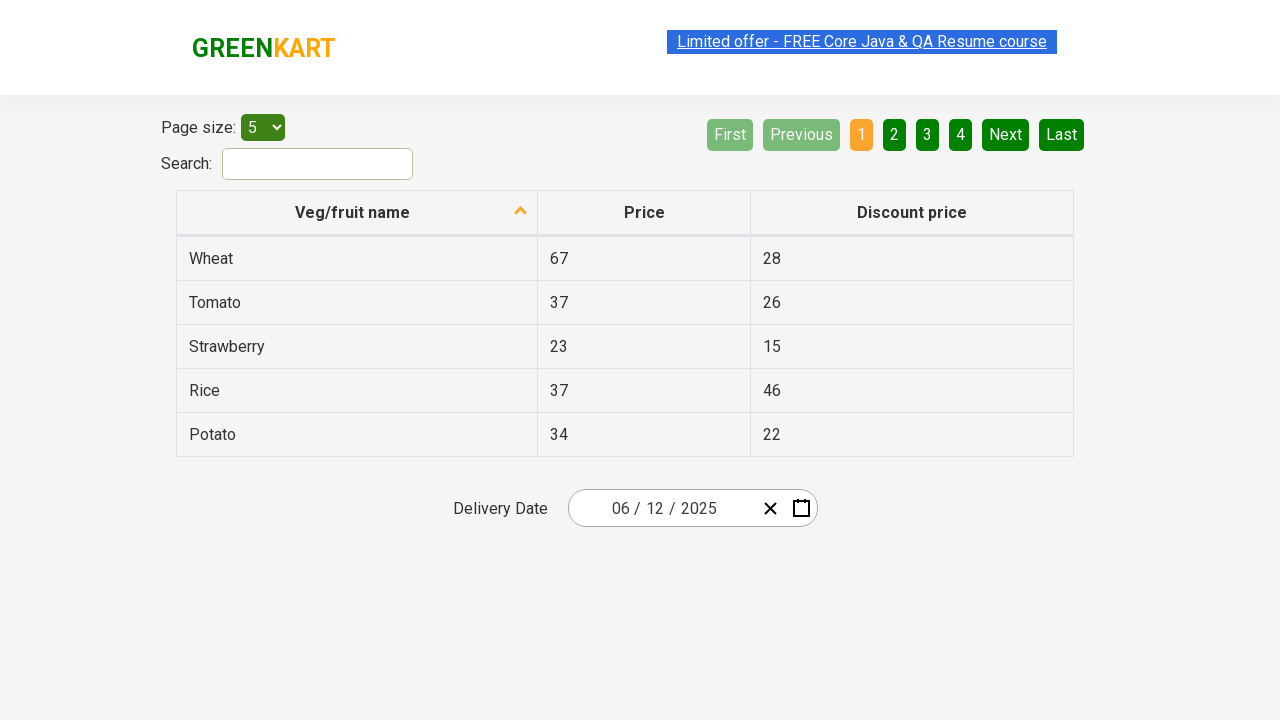